Demonstrates CSS selector usage in Playwright by navigating through the Playwright documentation site - clicking the Docs link in the navbar, then a welcome link, and finally an ambassadors heading.

Starting URL: https://playwright.dev/

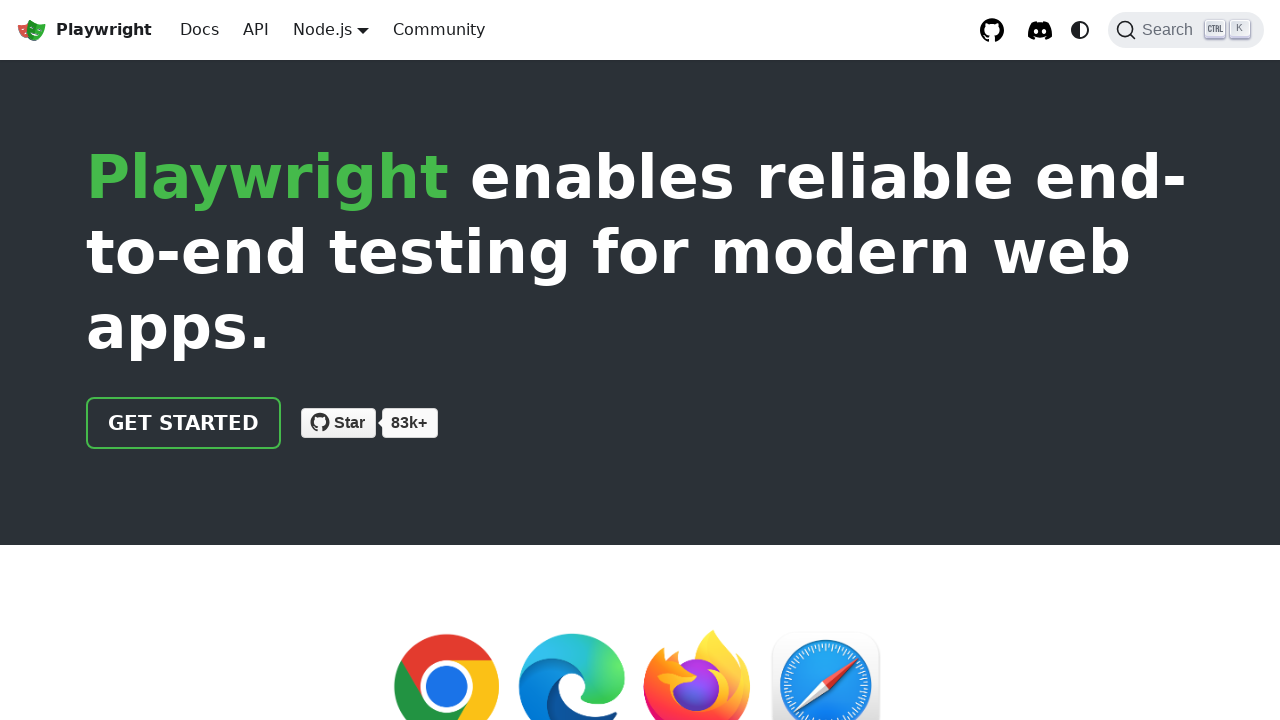

Clicked Docs link in navbar at (200, 30) on a.navbar__item[href="/docs/intro"]
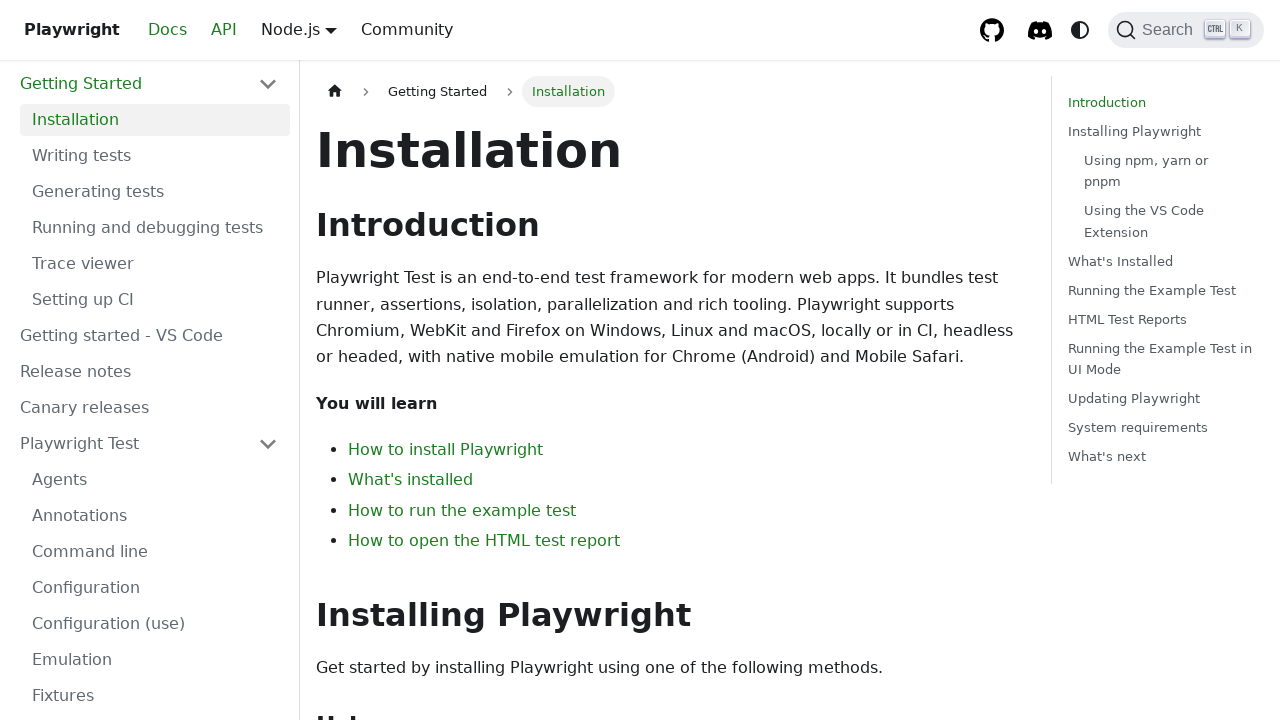

Clicked welcome link at (439, 30) on [href$="welcome"]
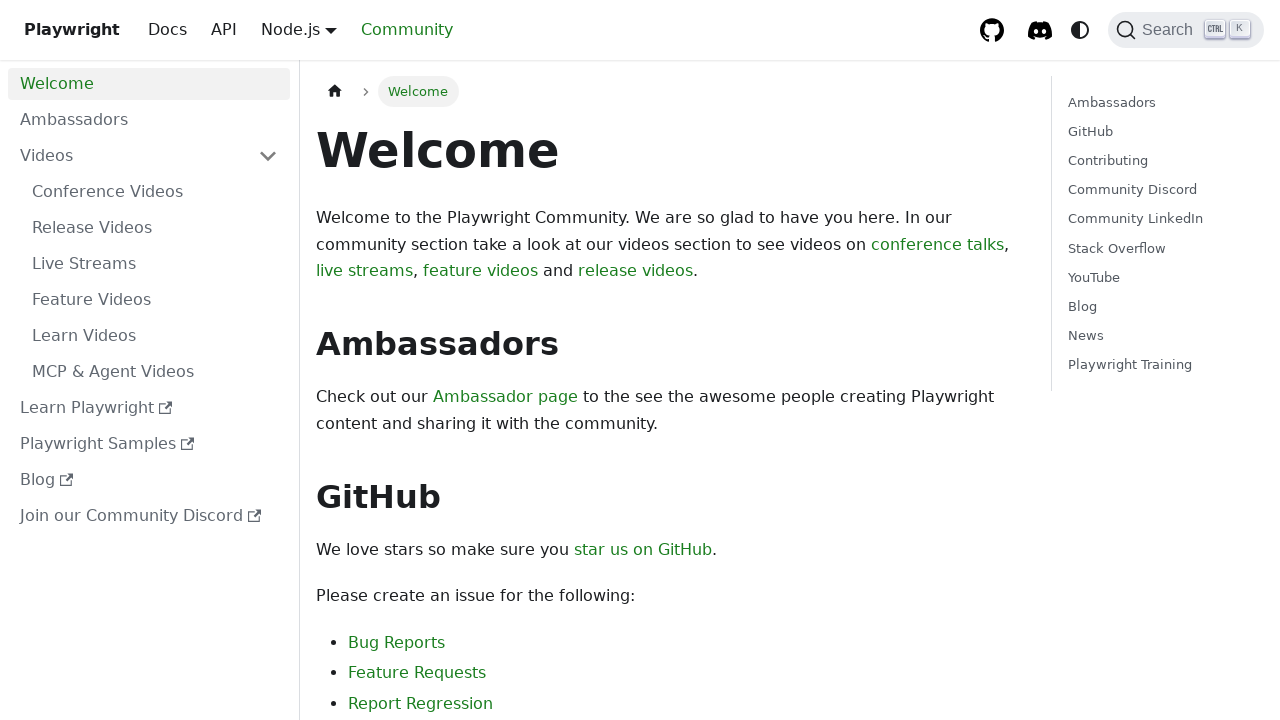

Clicked ambassadors heading at (668, 344) on h2#ambassadors
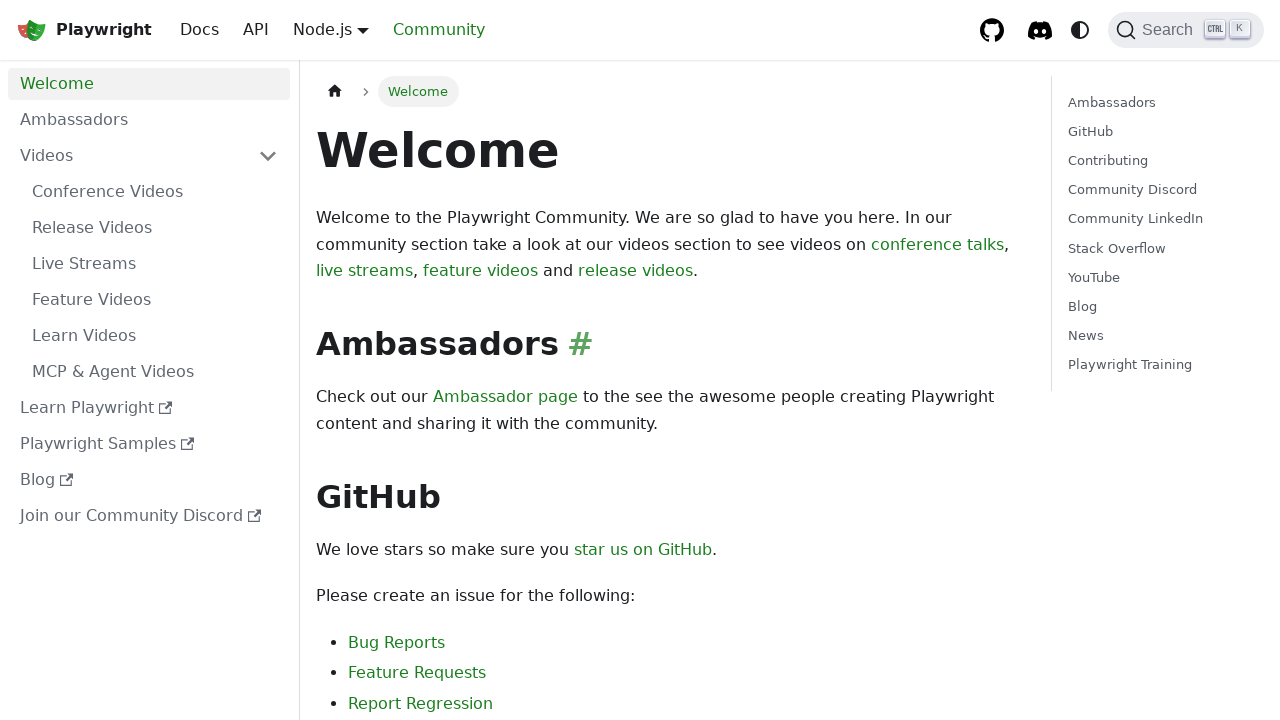

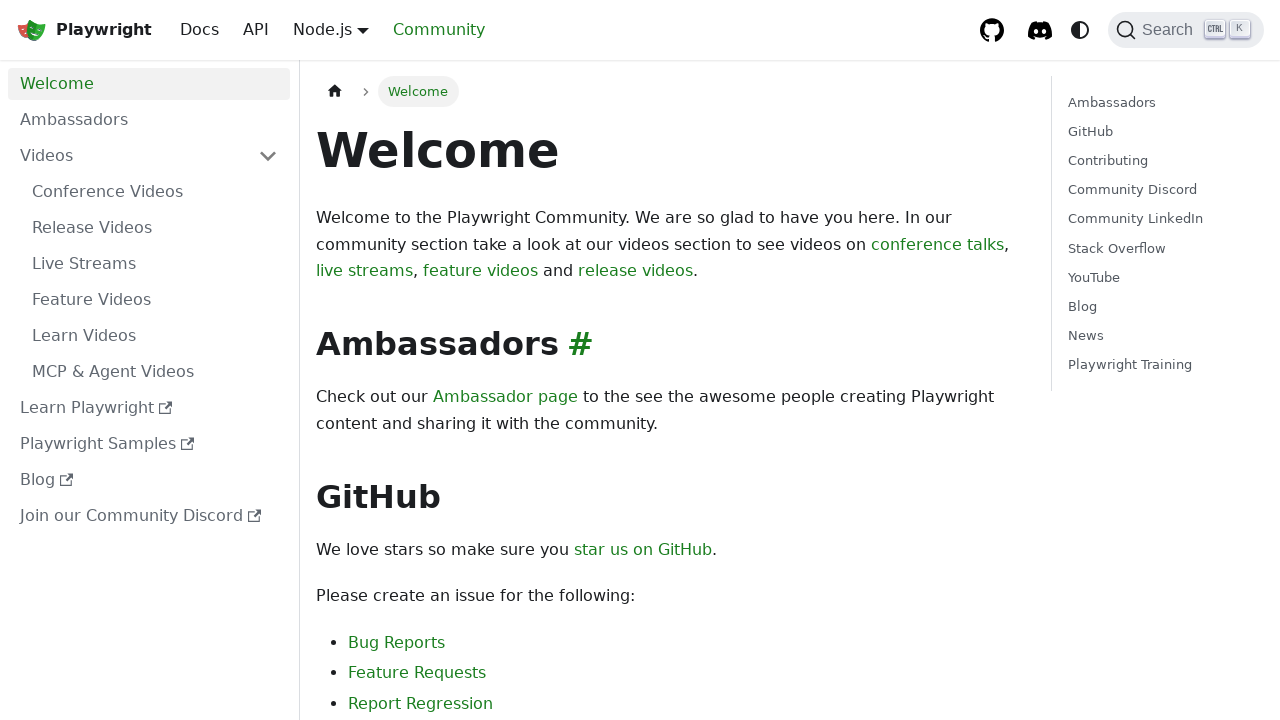